Tests dynamic controls functionality by toggling a checkbox's visibility - removes it, waits for it to disappear, toggles it back, waits for it to appear, and then selects it.

Starting URL: https://training-support.net/webelements/dynamic-controls

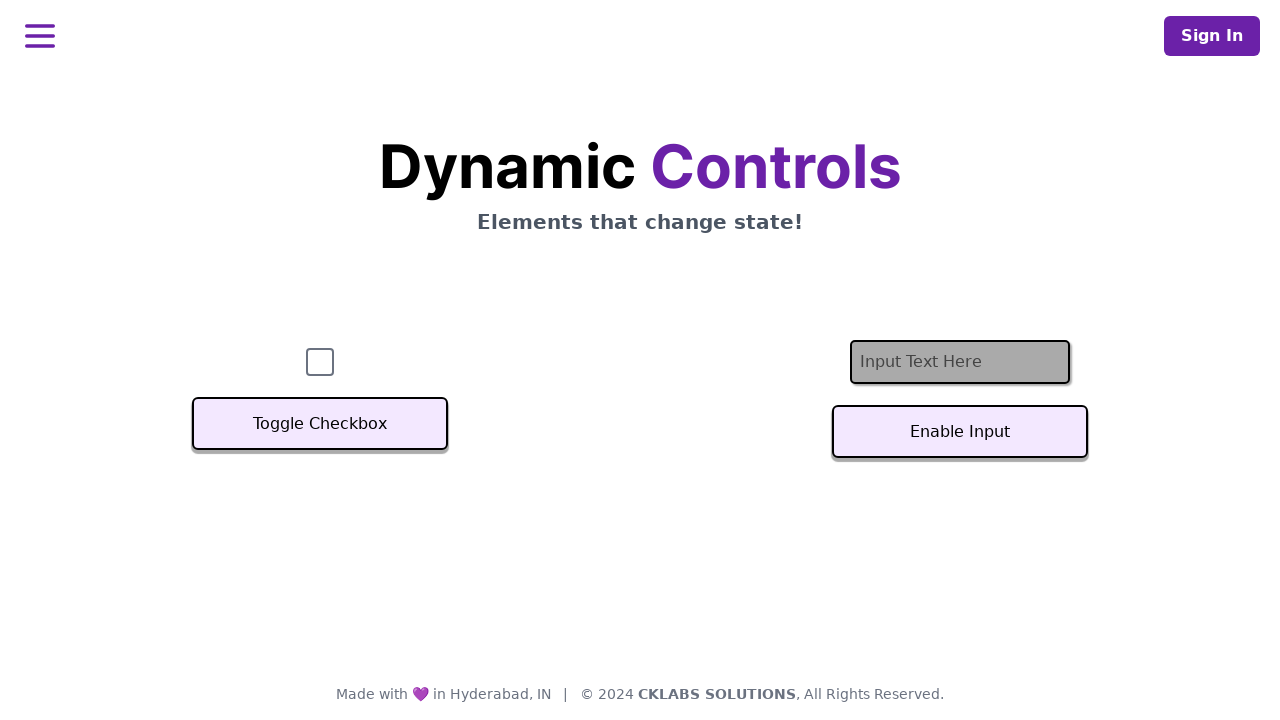

Navigated to dynamic controls page
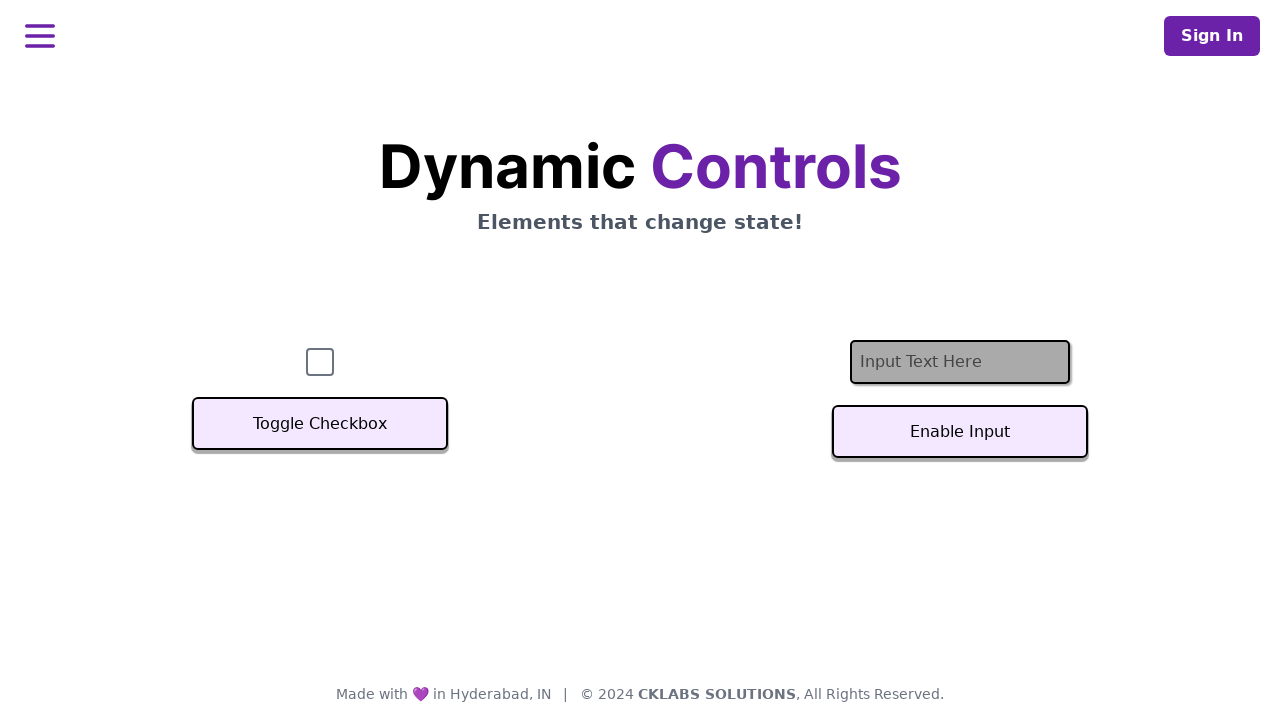

Verified checkbox is visible initially
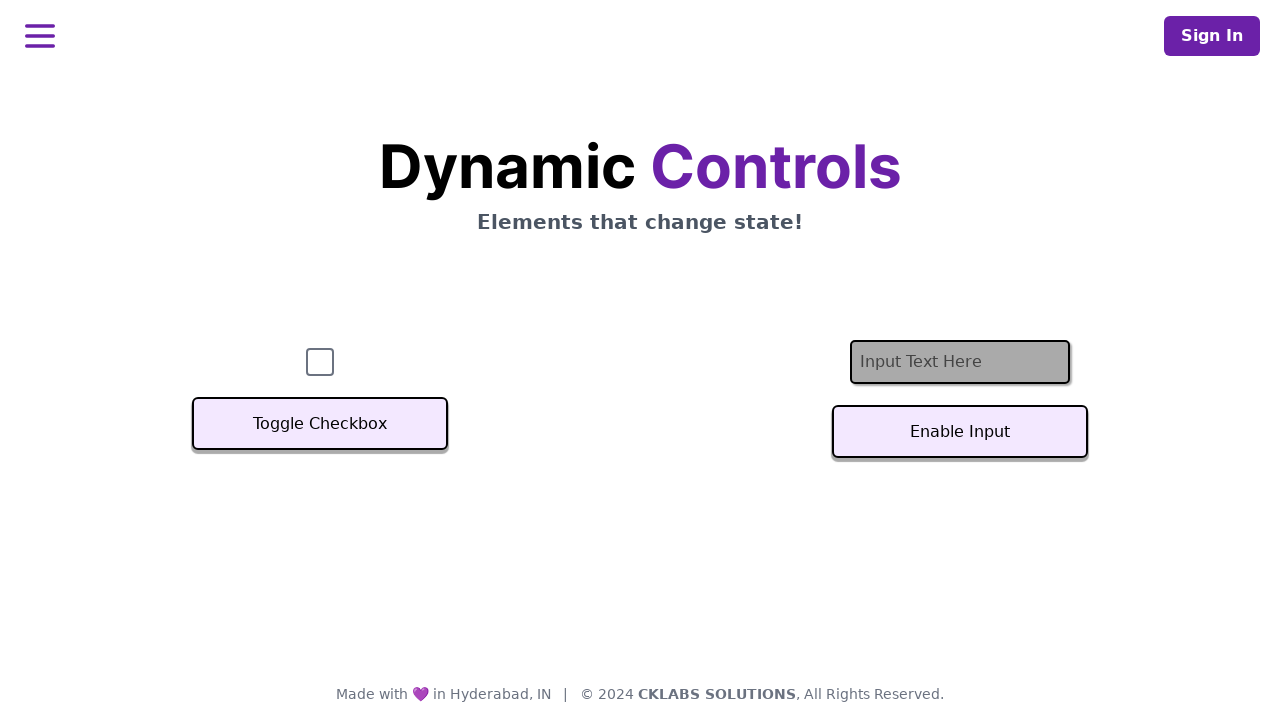

Clicked Toggle Checkbox button to remove checkbox at (320, 424) on xpath=//button[text()='Toggle Checkbox']
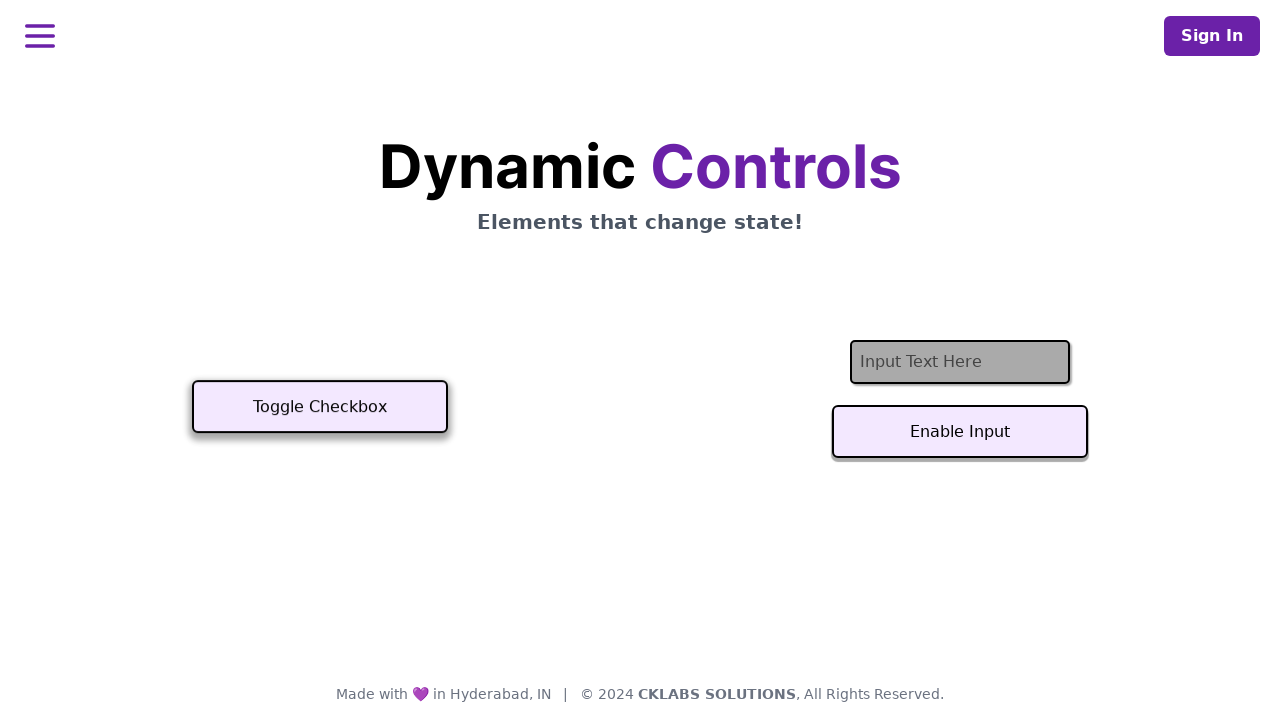

Waited for checkbox to disappear
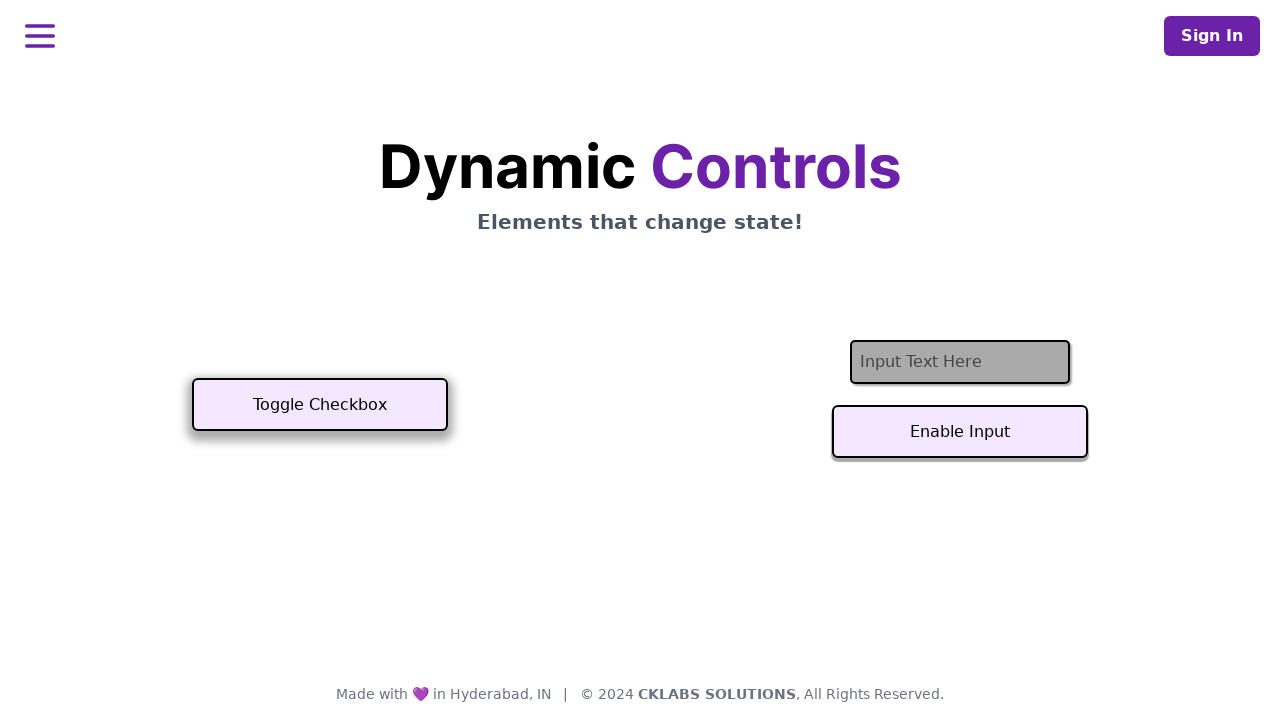

Clicked Toggle Checkbox button to restore checkbox at (320, 405) on xpath=//button[text()='Toggle Checkbox']
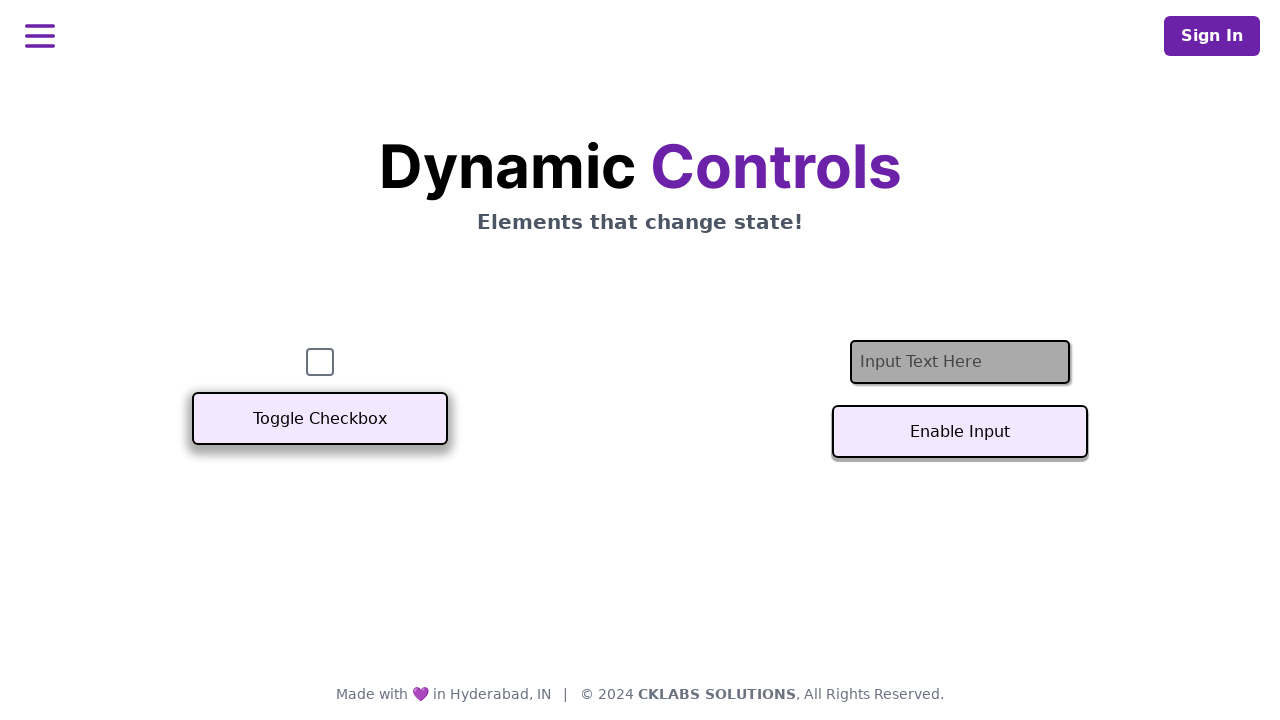

Waited for checkbox to become visible again
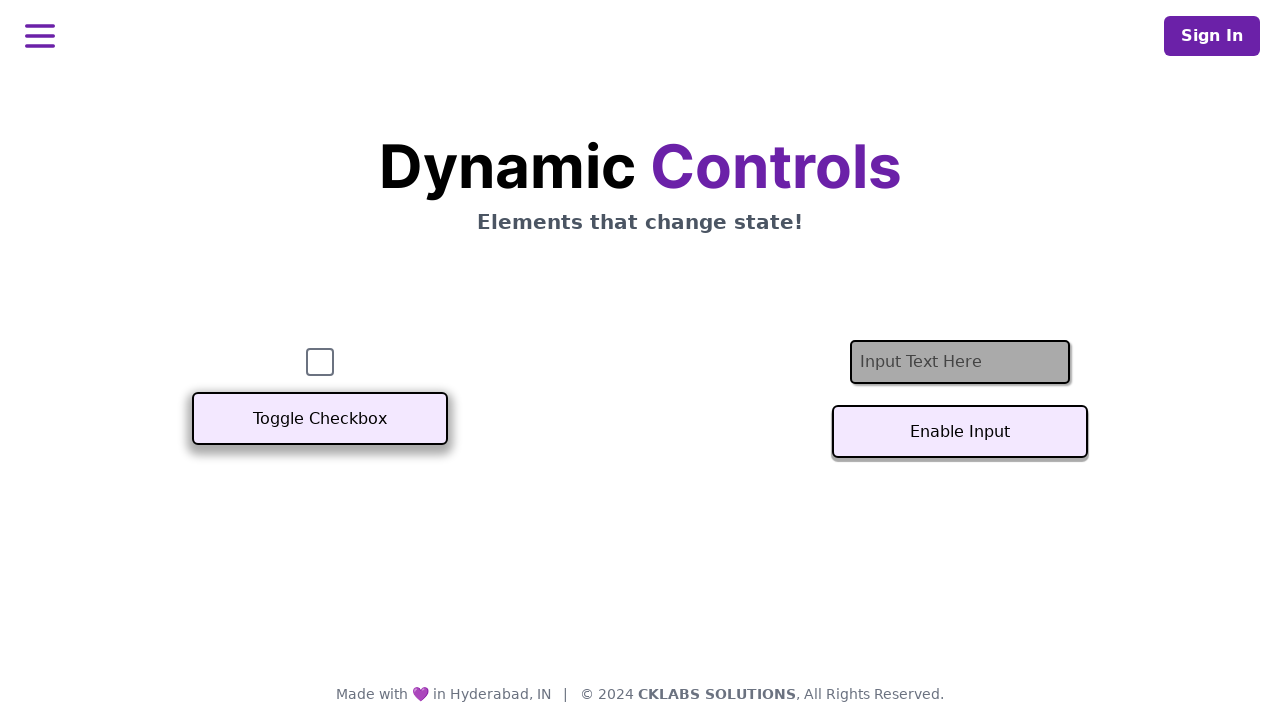

Selected the checkbox at (320, 362) on #checkbox
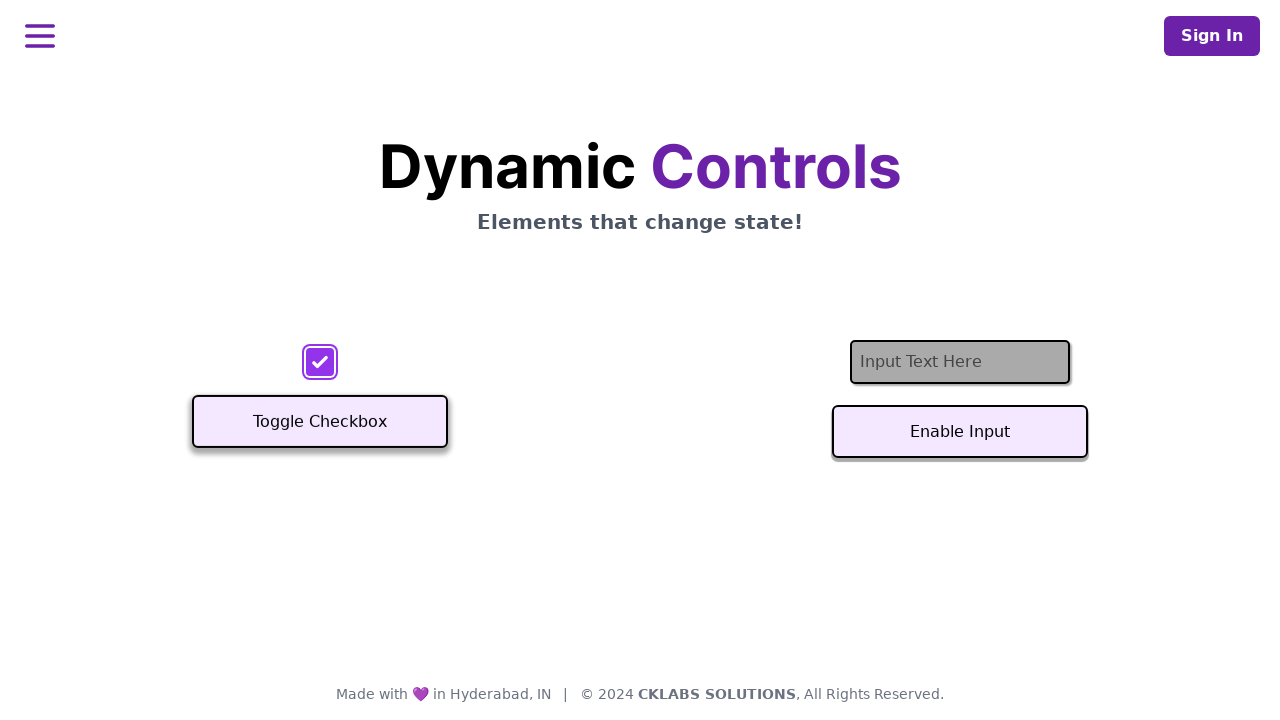

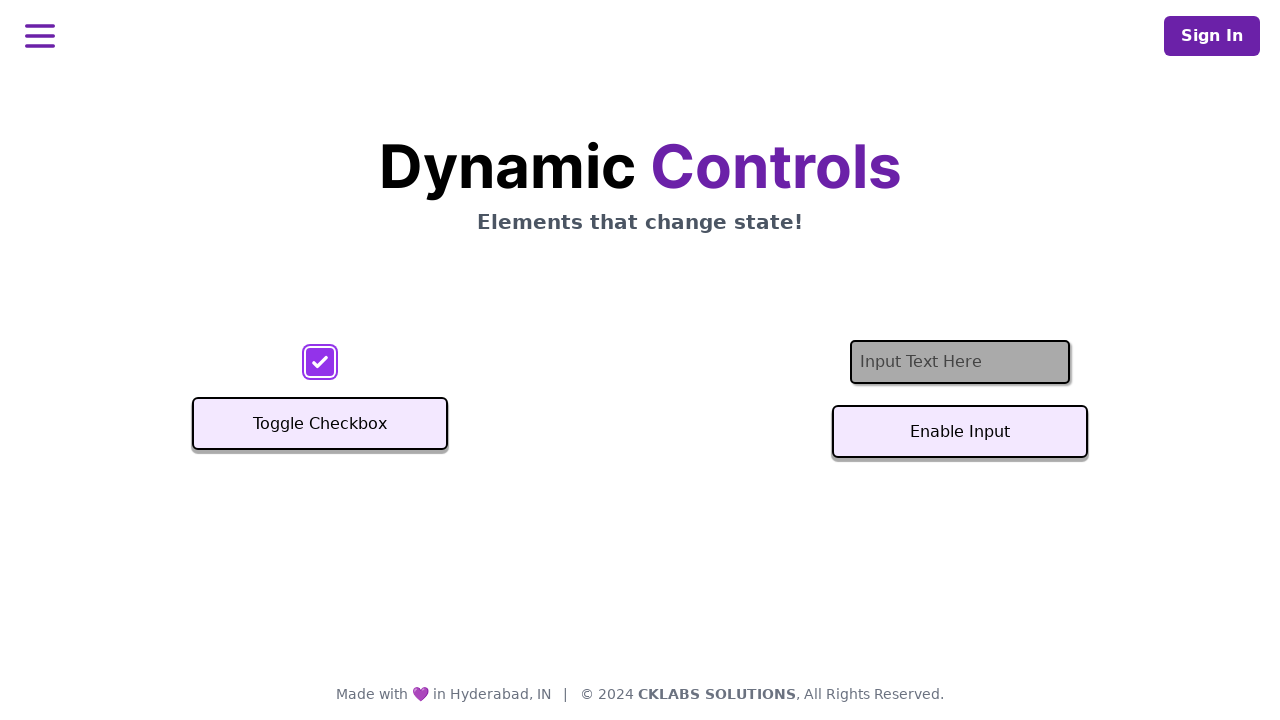